Tests a registration form by filling in first name, last name, and email fields, submitting the form, and verifying the success message displays "Congratulations! You have successfully registered!"

Starting URL: http://suninjuly.github.io/registration1.html

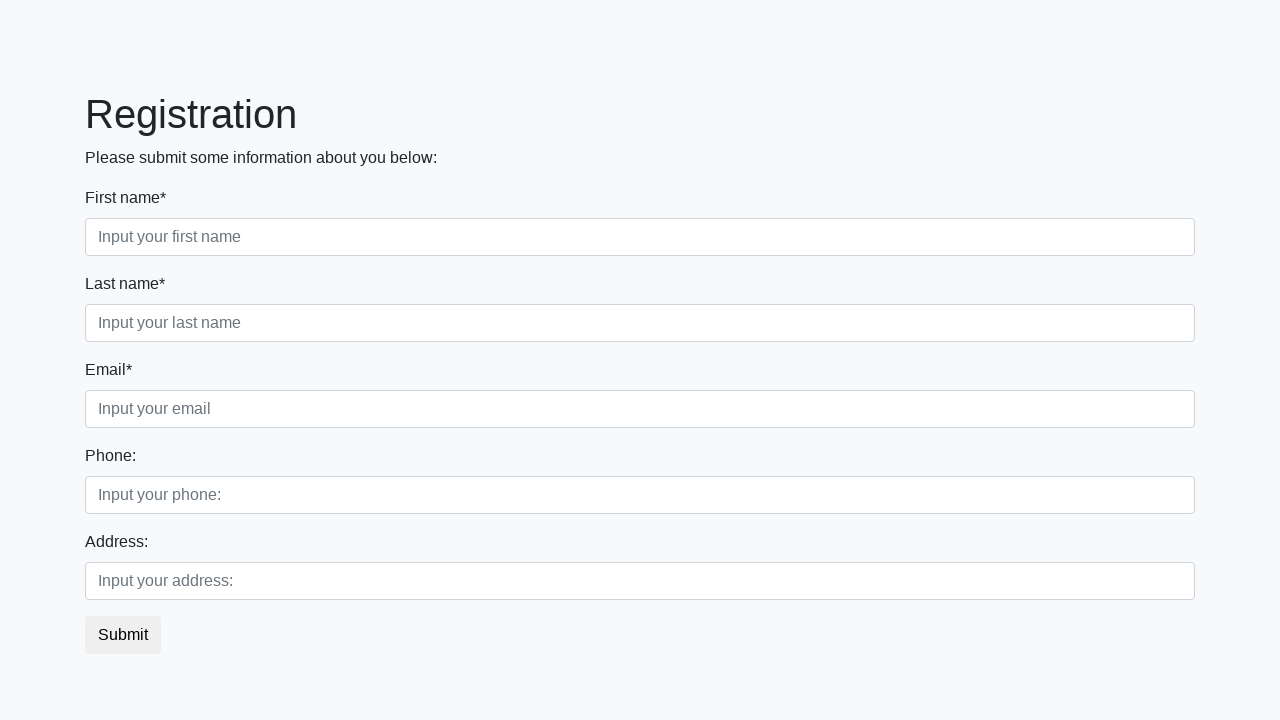

Filled first name field with 'John' on input[placeholder="Input your first name"]
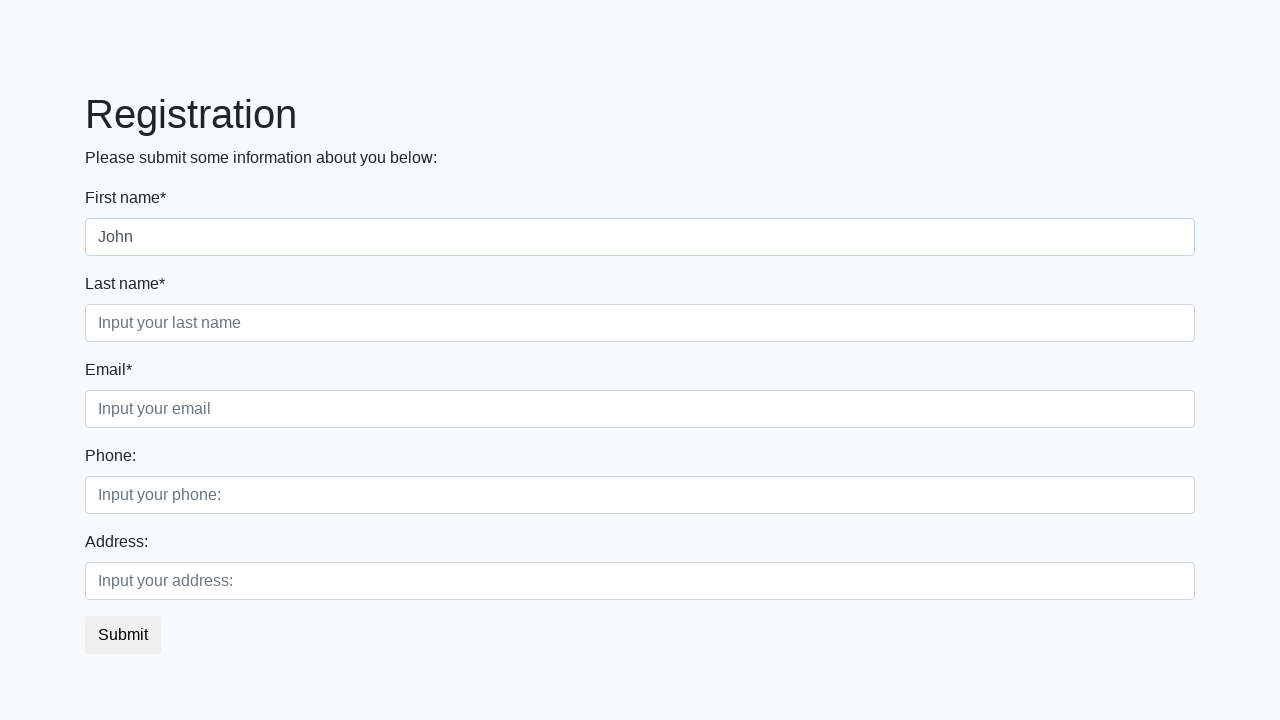

Filled last name field with 'Smith' on input[placeholder="Input your last name"]
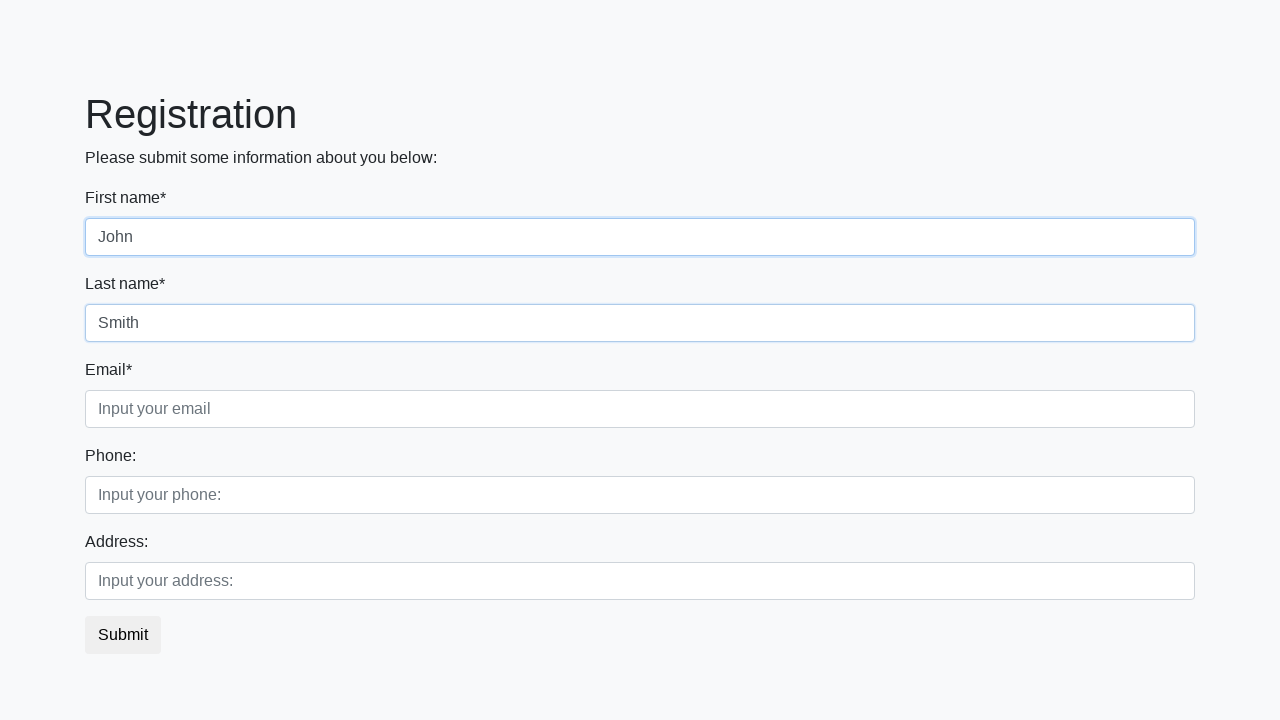

Filled email field with 'john.smith@example.com' on input[placeholder="Input your email"]
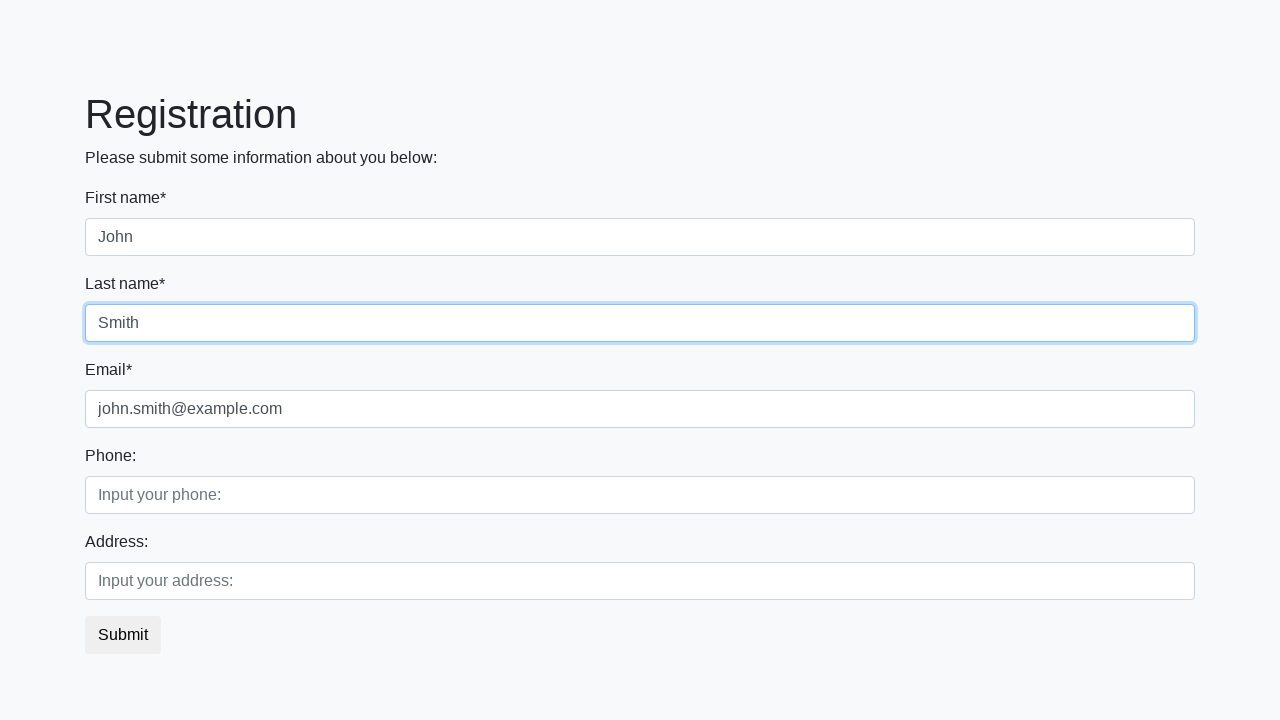

Clicked submit button to register at (123, 635) on button.btn
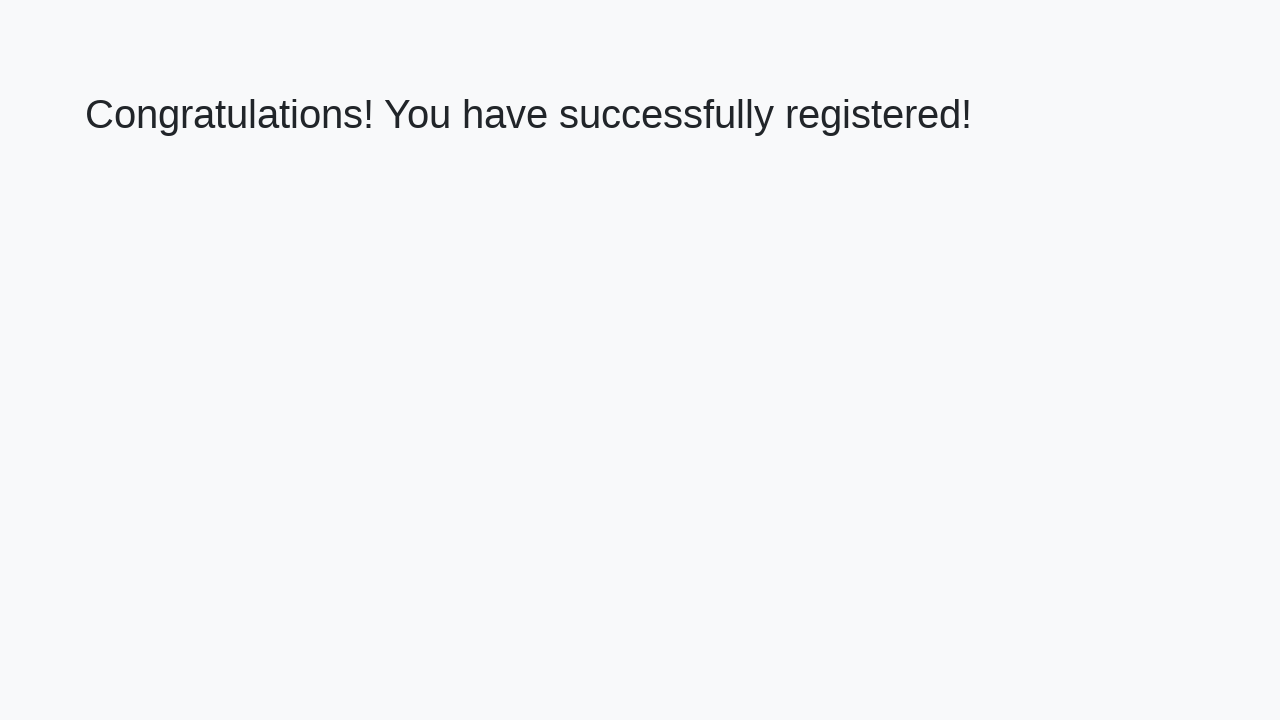

Success message heading loaded
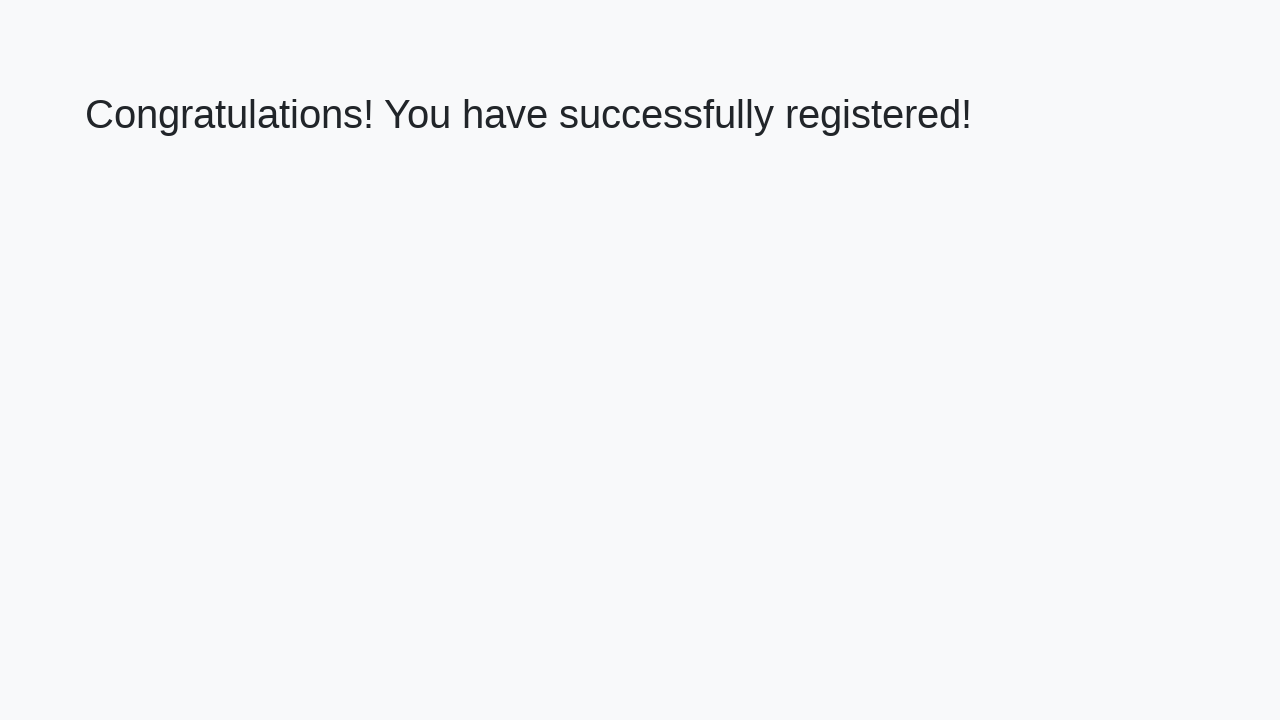

Retrieved success message: 'Congratulations! You have successfully registered!'
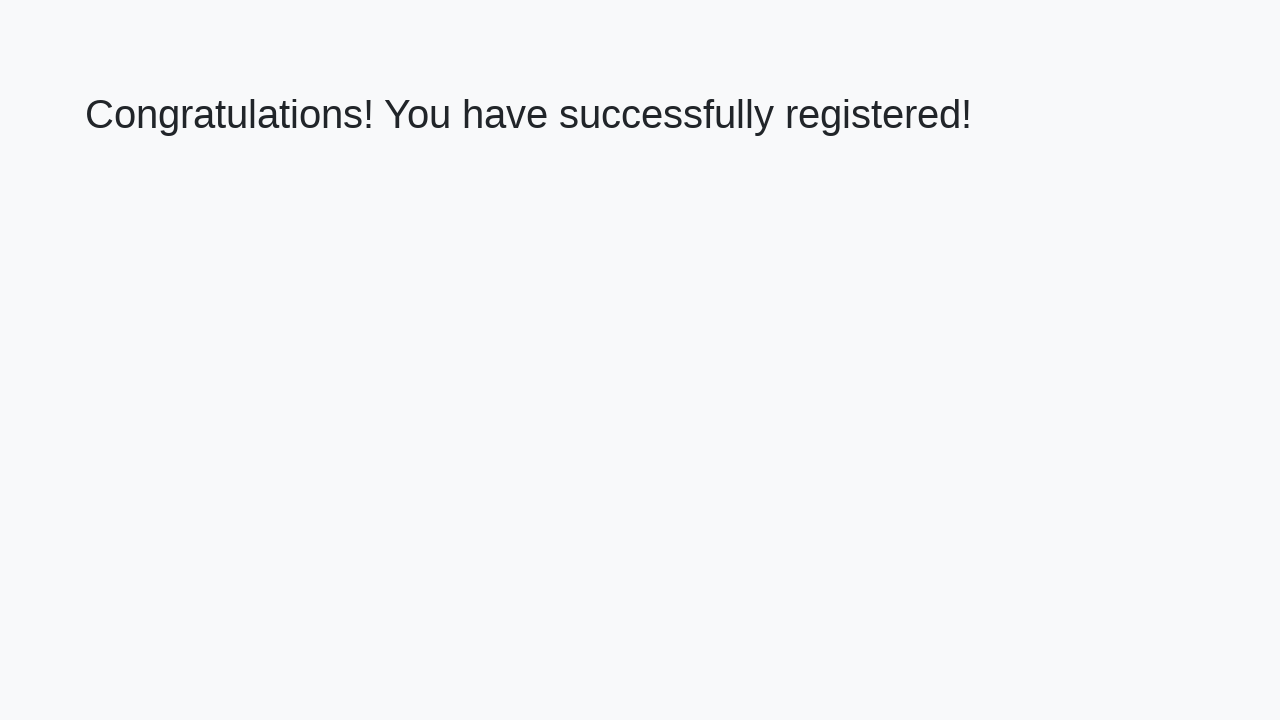

Verified success message displays 'Congratulations! You have successfully registered!'
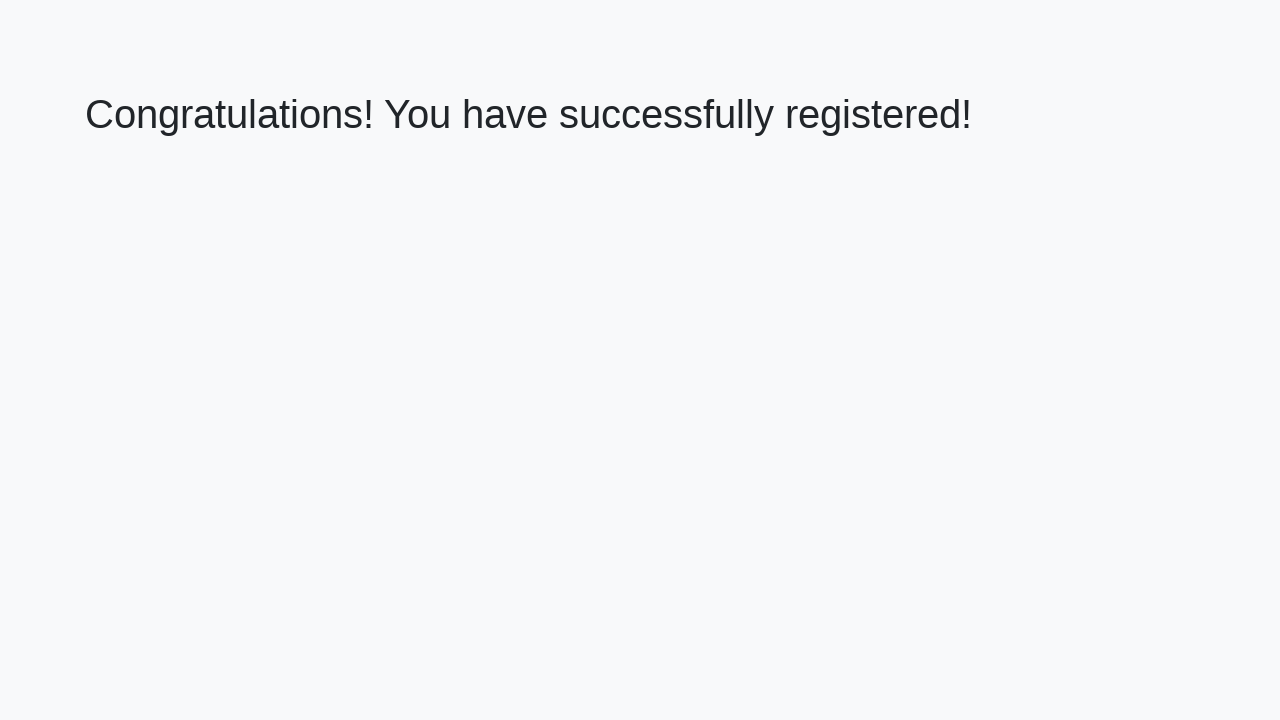

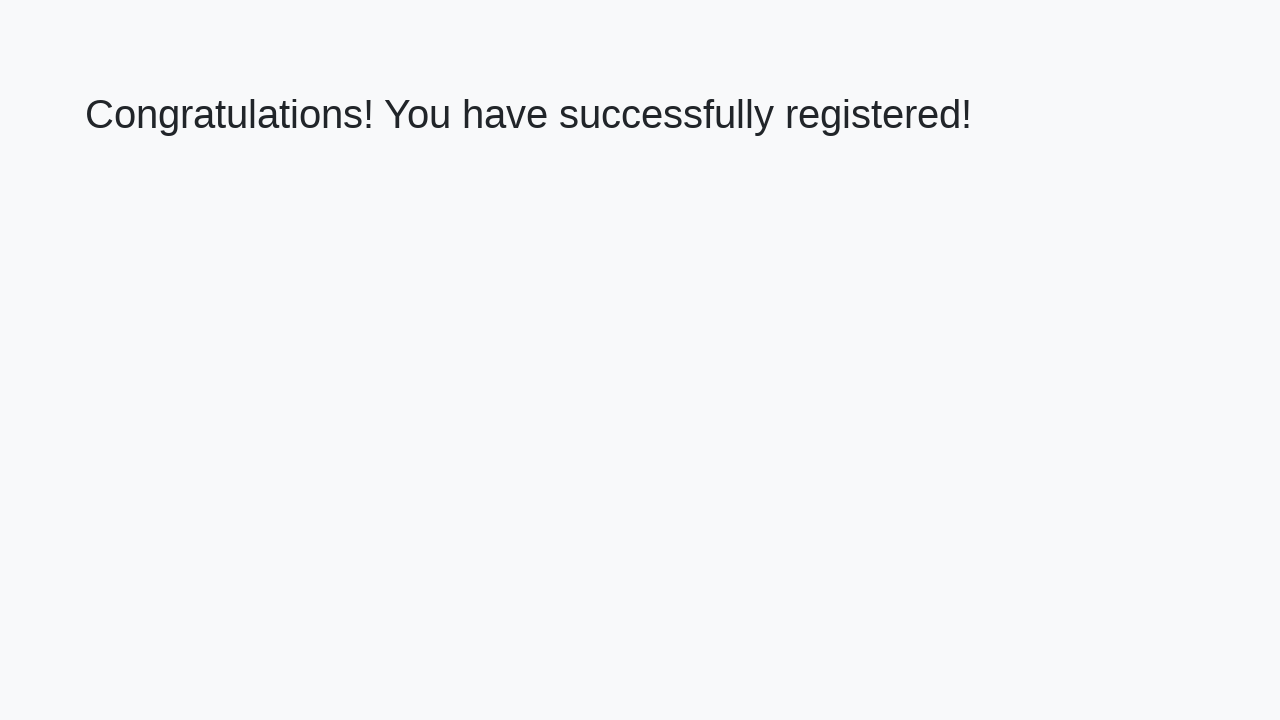